Tests the search functionality on an OpenCart e-commerce site by entering "apple" in the search box and pressing Enter, then verifies the page title contains the search term.

Starting URL: https://naveenautomationlabs.com/opencart/

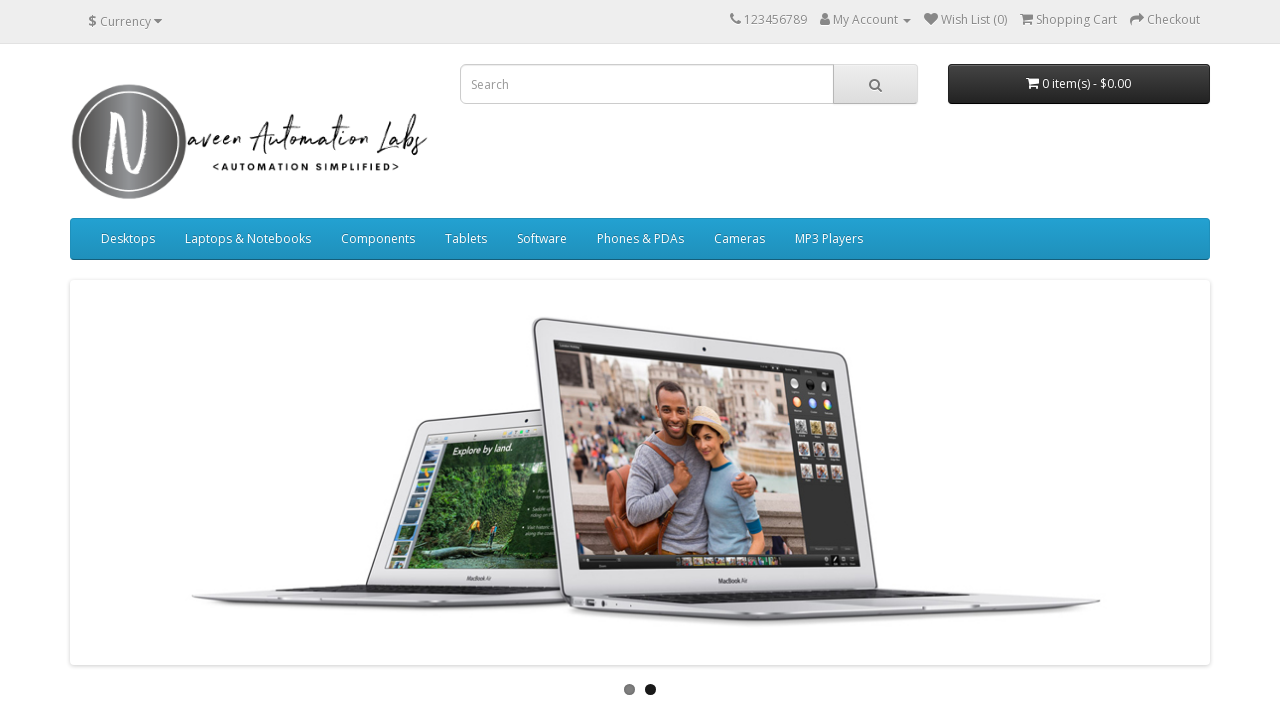

Filled search box with 'apple' on input[placeholder='Search']
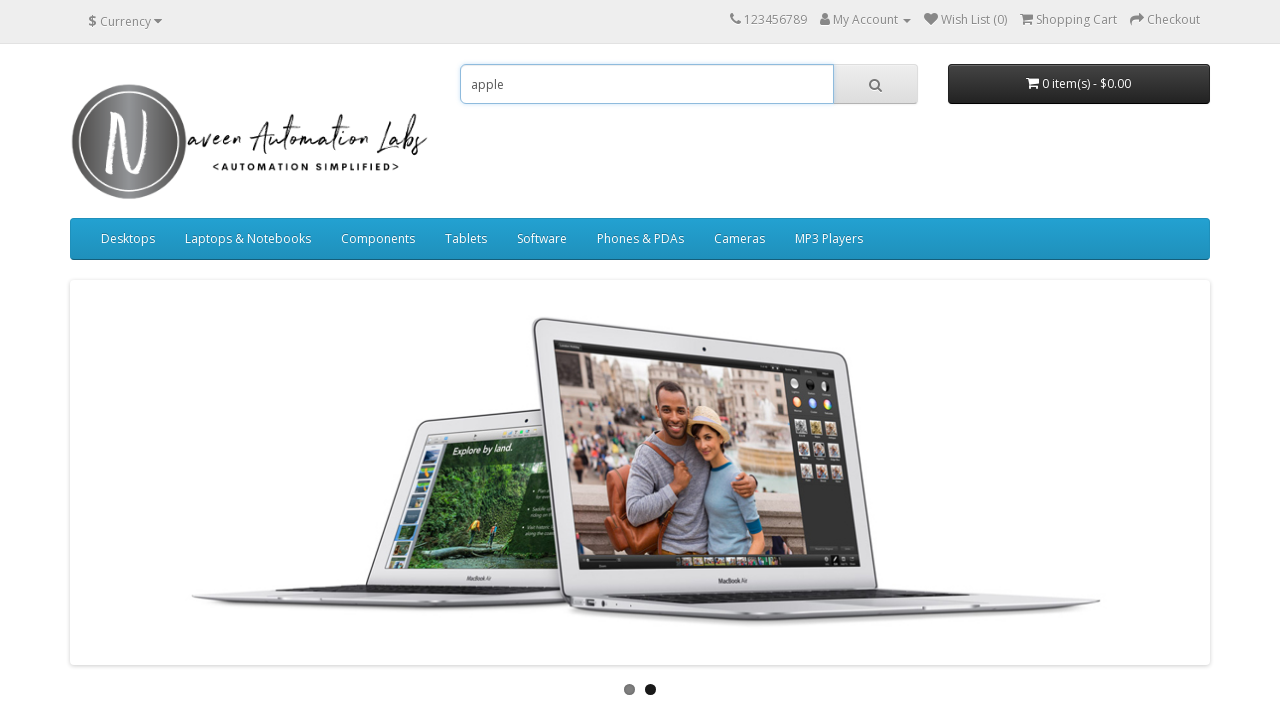

Pressed Enter to submit search on input[placeholder='Search']
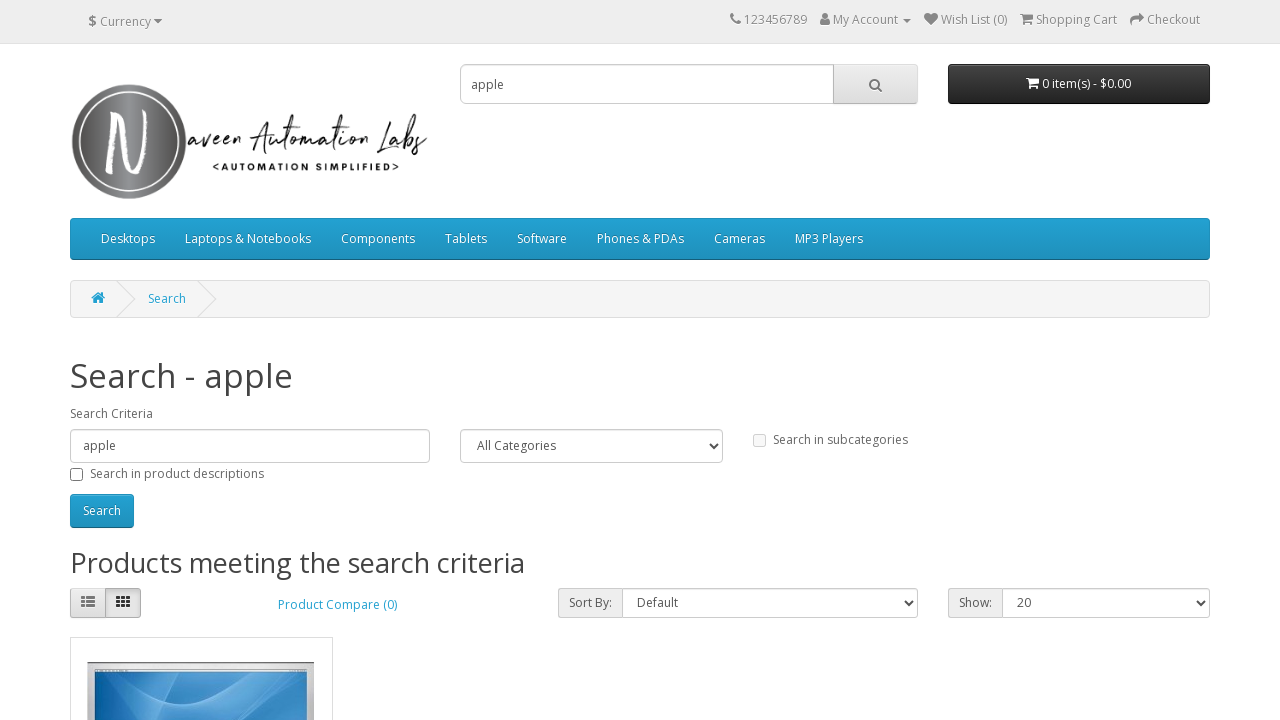

Search results page loaded
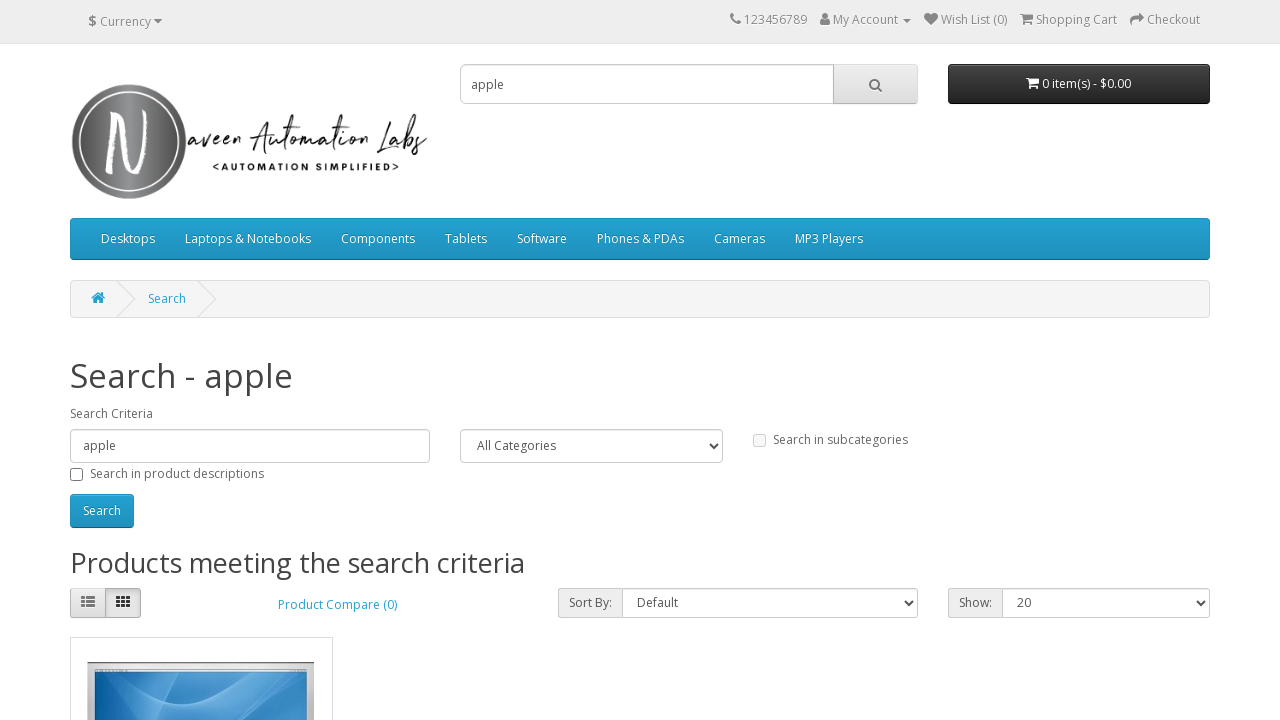

Verified page title contains 'apple'
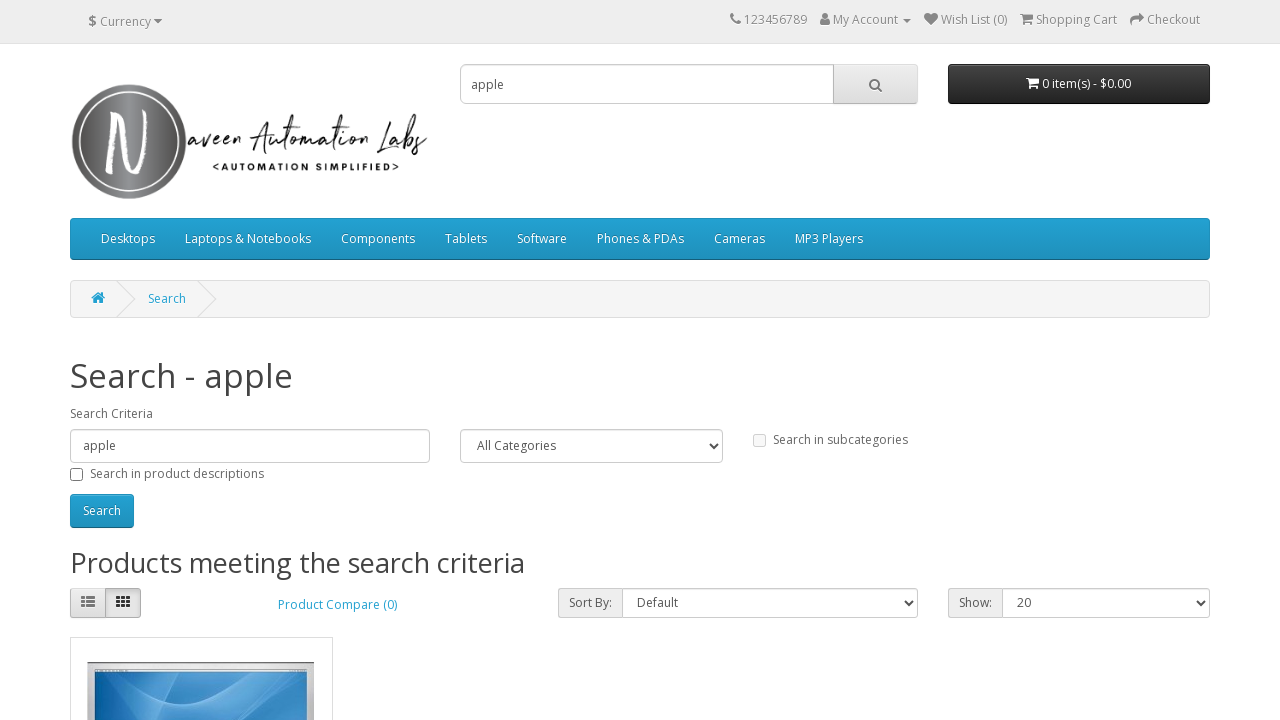

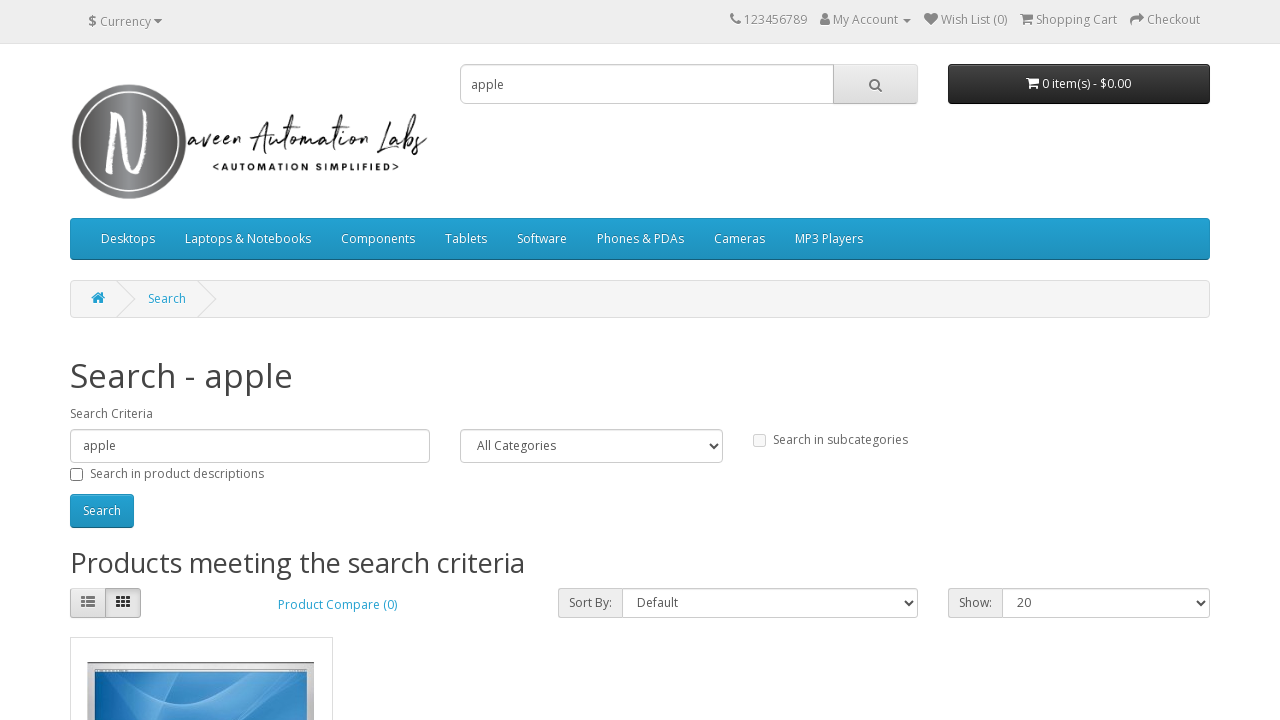